Tests the search functionality on a book/novel website by entering a search term in the search box and clicking the search button, then verifying the results page title.

Starting URL: http://novel.hctestedu.com/

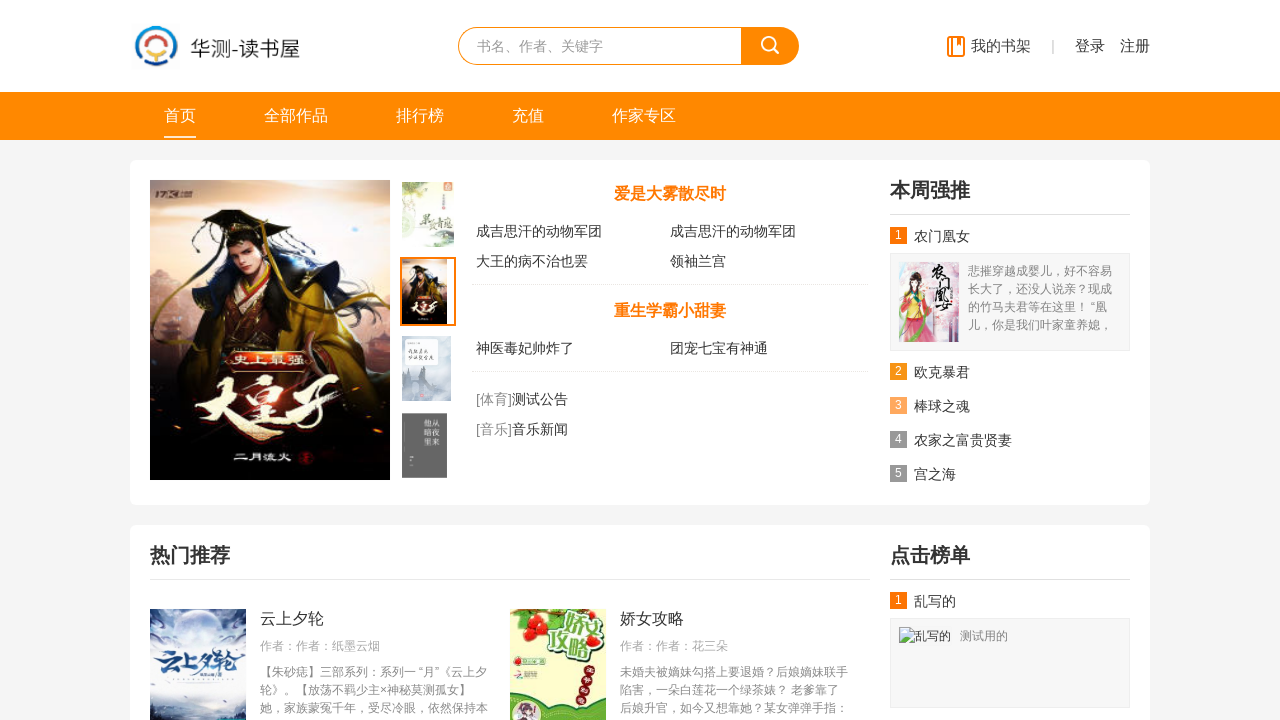

Filled search field with '房租交' on #searchKey
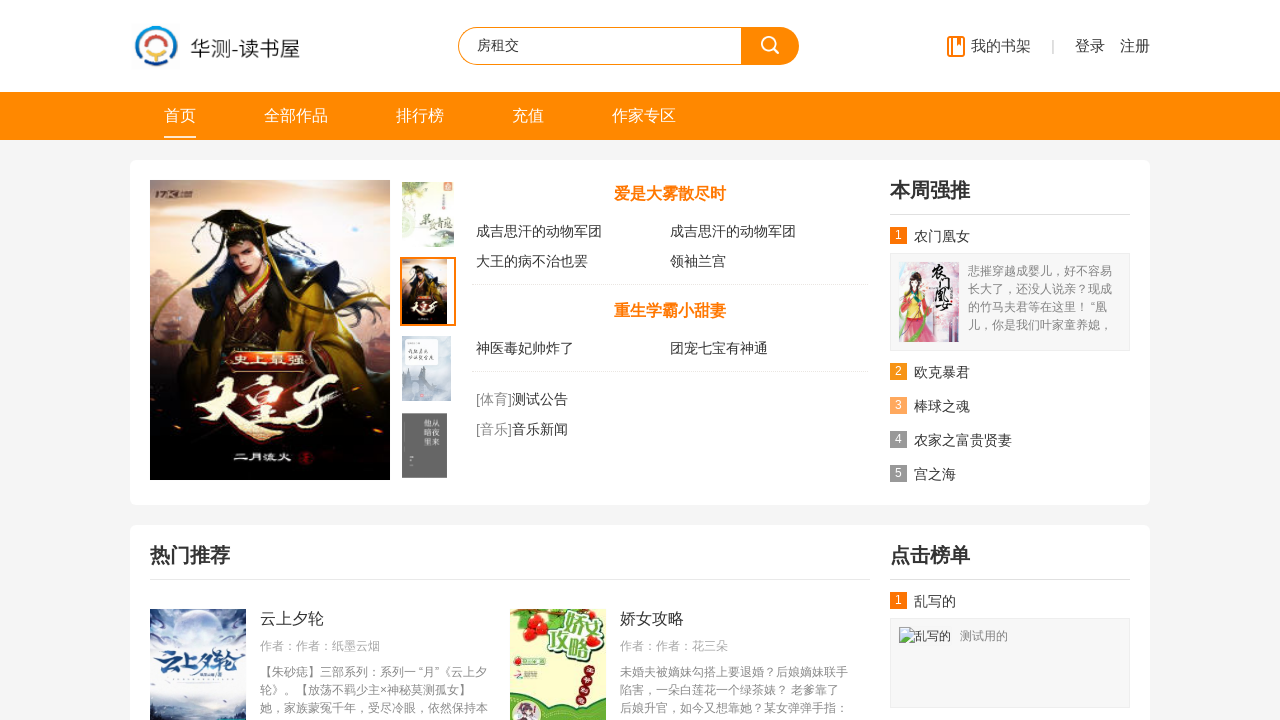

Clicked search button at (770, 46) on #btnSearch
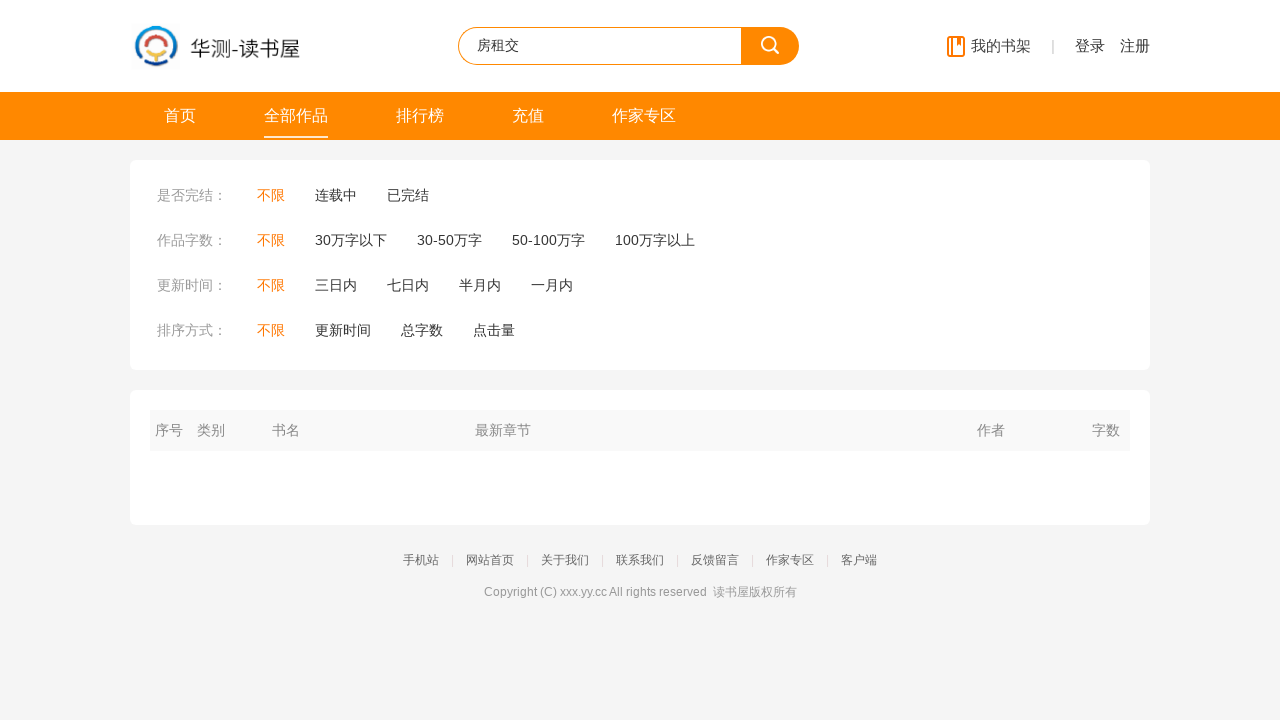

Page load completed
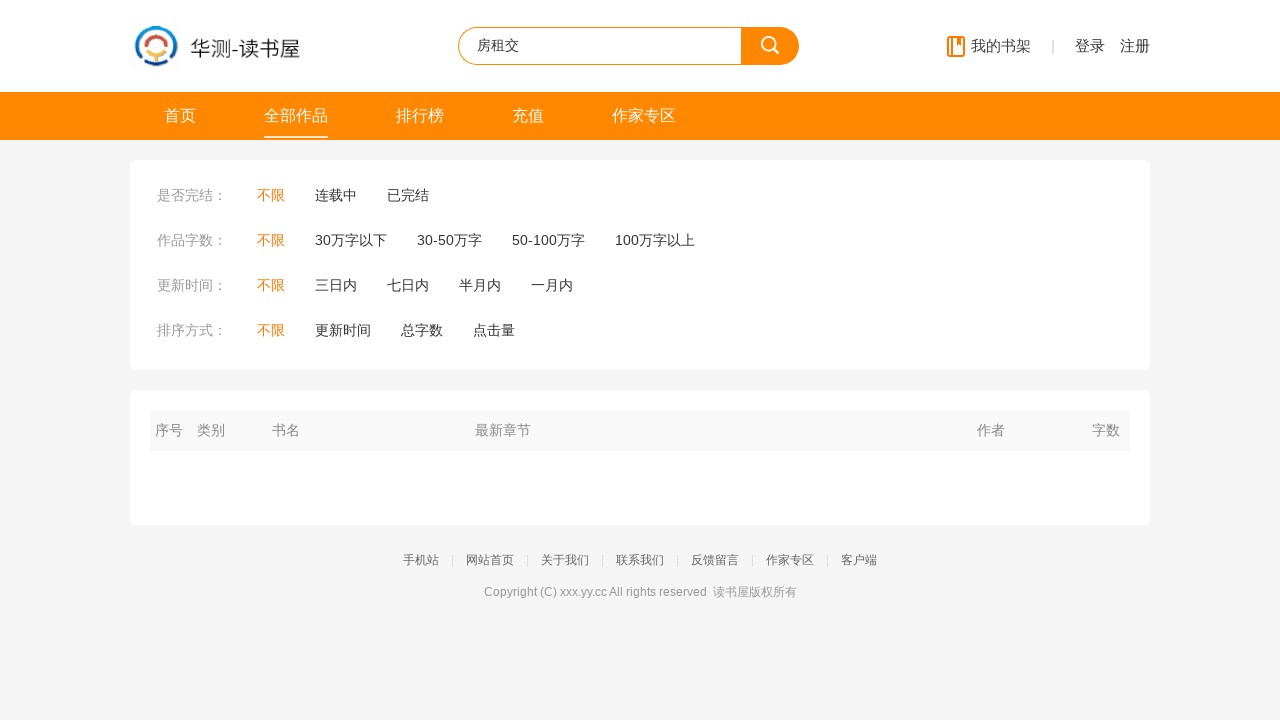

Verified page title is '全部作品_读书屋'
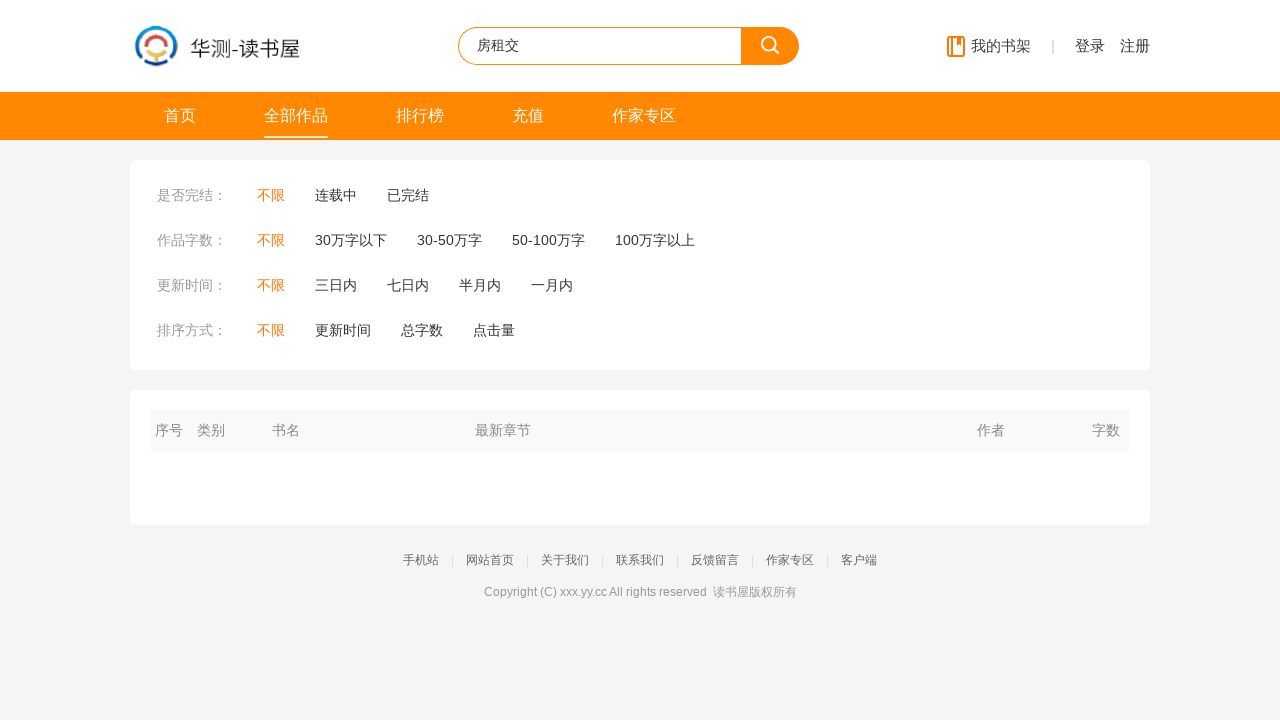

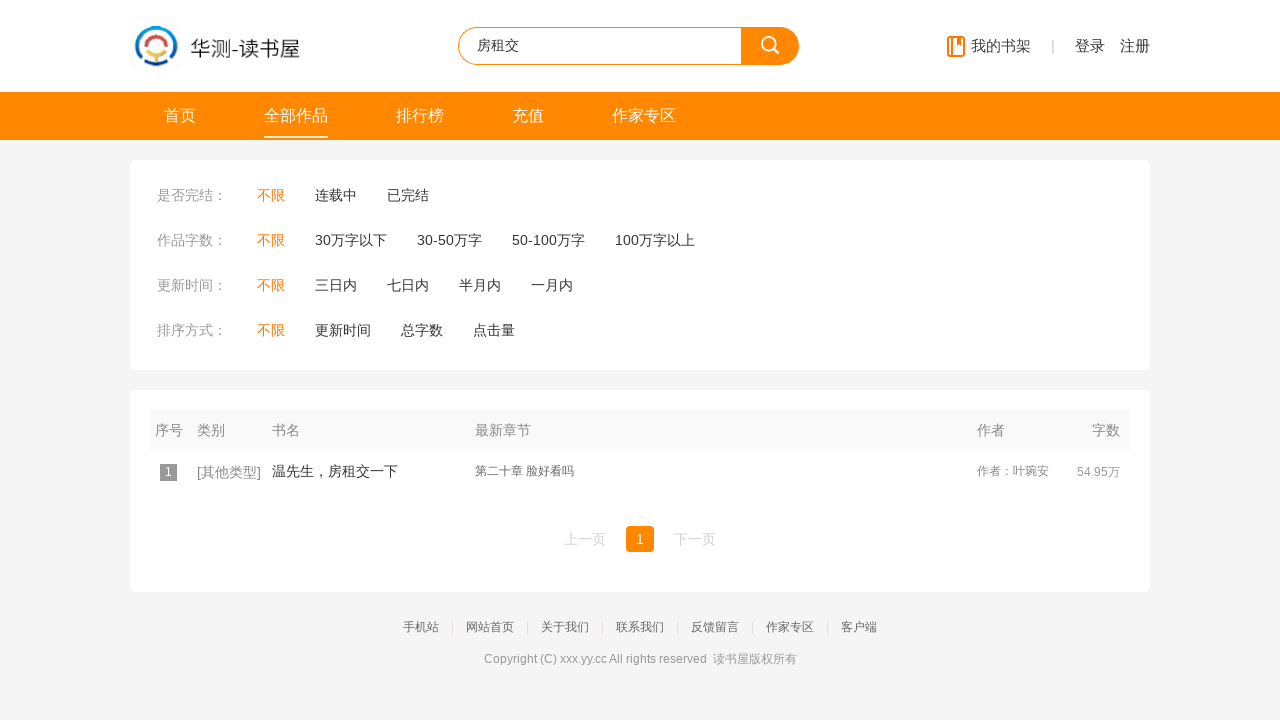